Tests the Playwright documentation homepage by verifying the URL and clicking the "Get Started" link

Starting URL: https://playwright.dev/

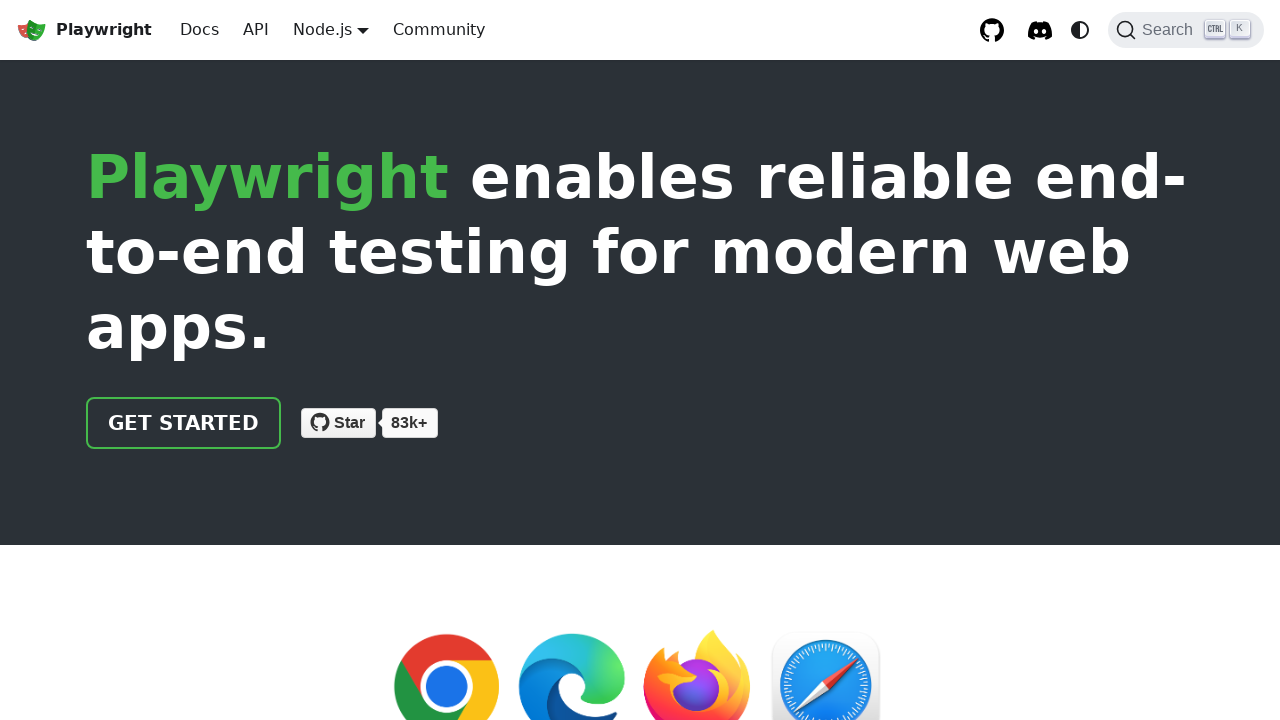

Verified URL is https://playwright.dev/
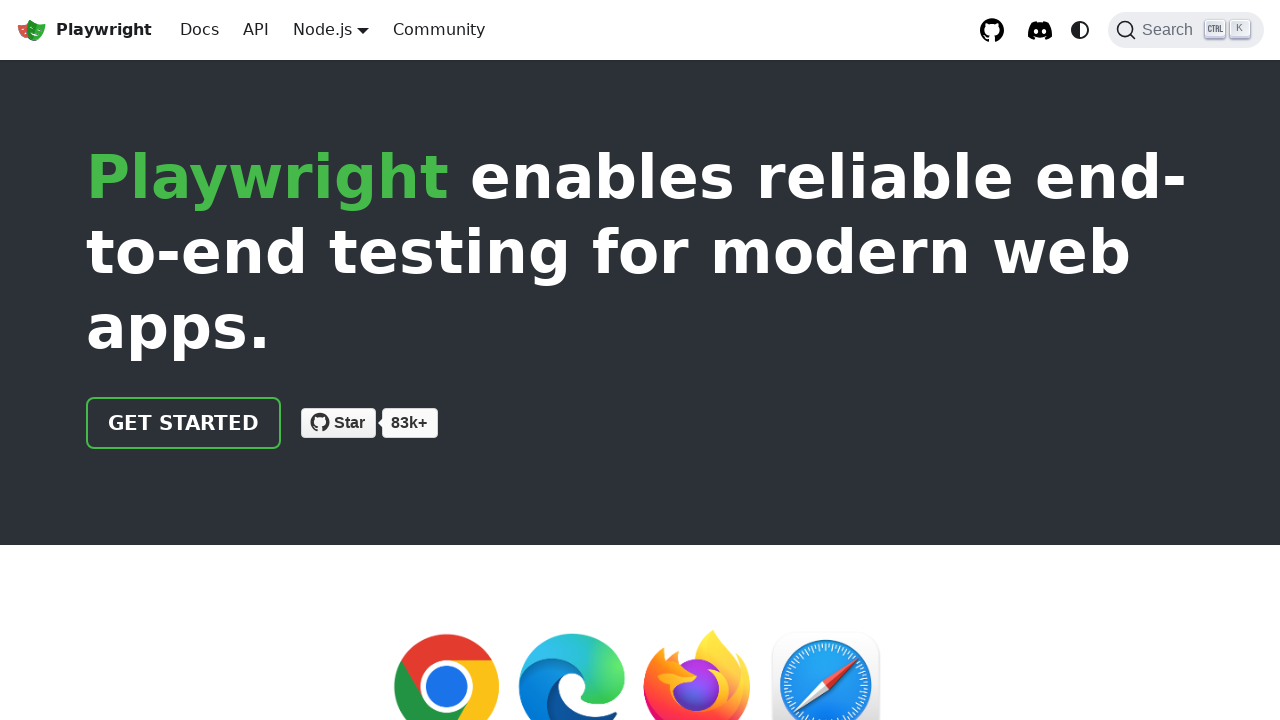

Clicked the 'Get Started' link at (184, 423) on internal:text="Get Started"i >> nth=0
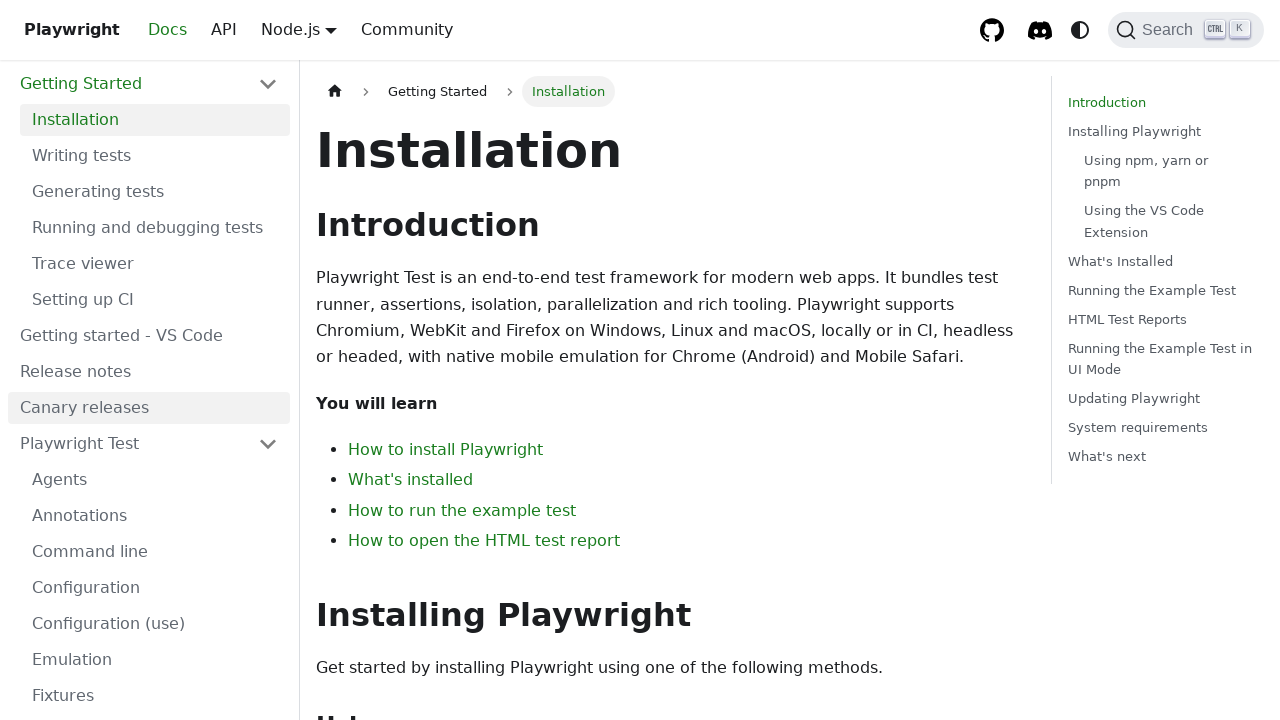

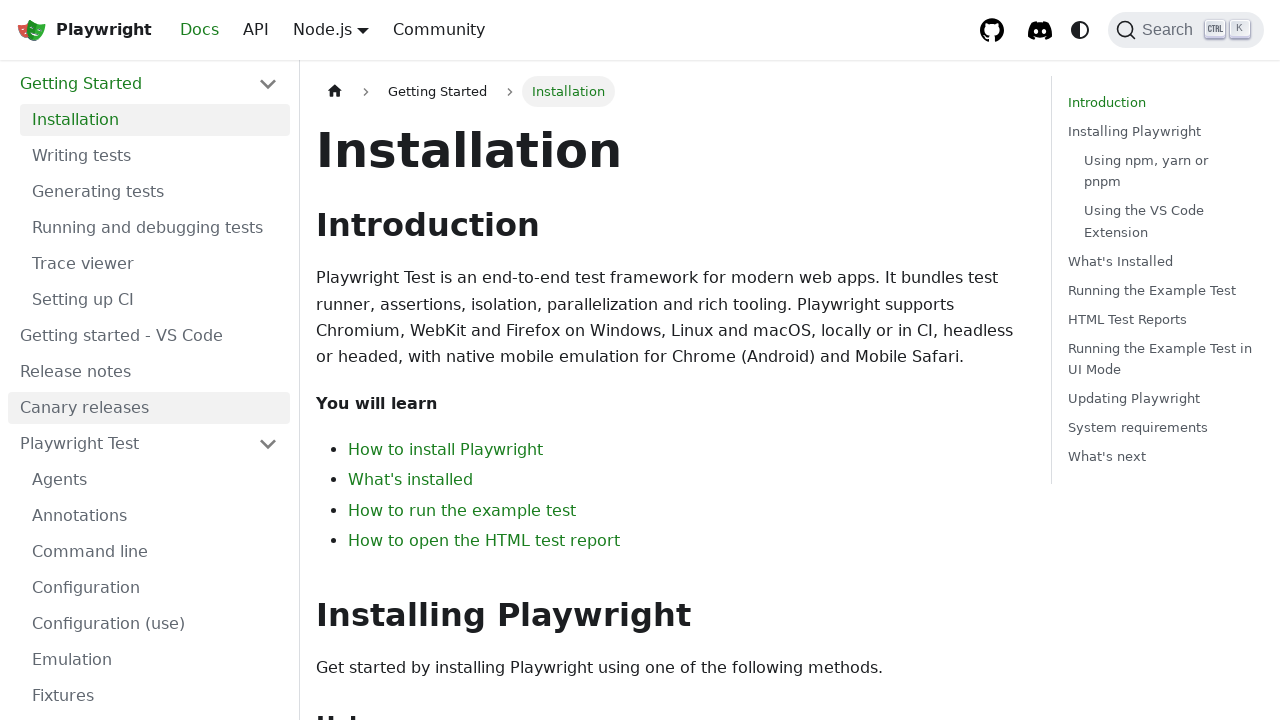